Navigates to the H&M homepage and maximizes the browser window to verify the site loads correctly

Starting URL: https://www.hm.com

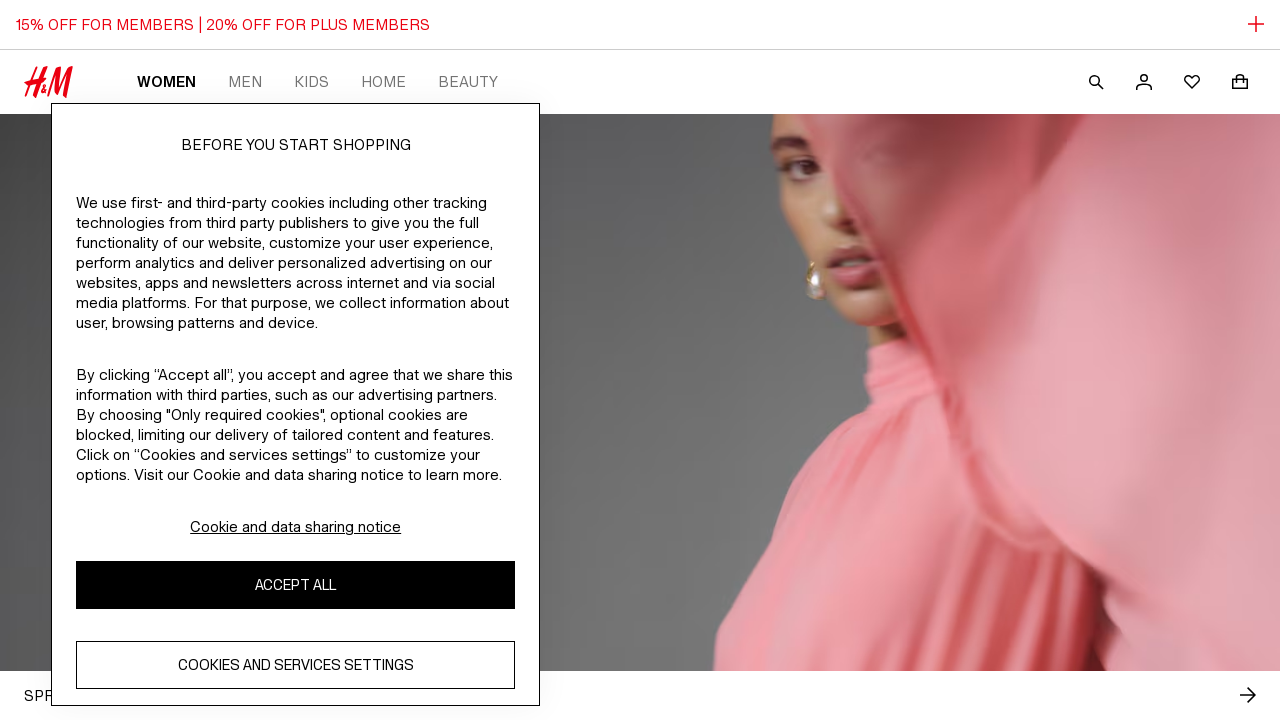

Set viewport to maximized size (1920x1080)
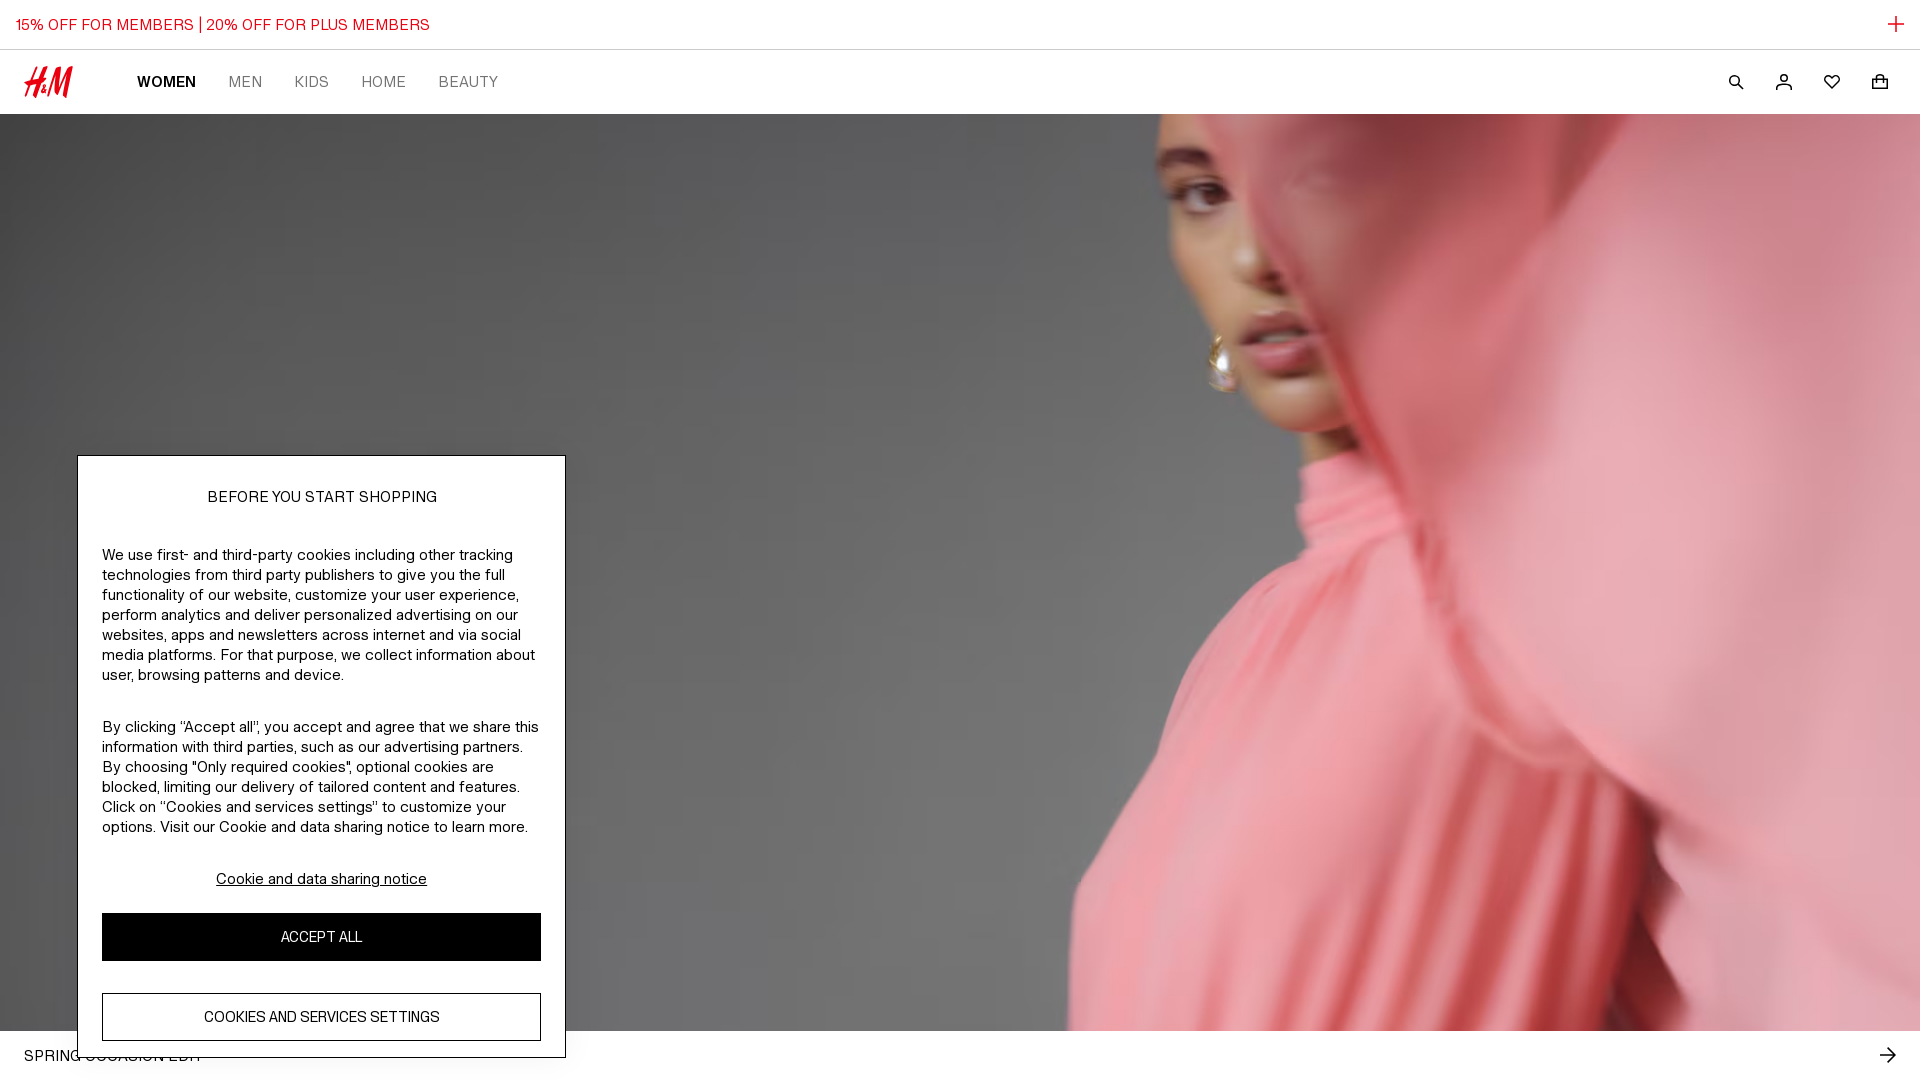

H&M homepage loaded completely (domcontentloaded state reached)
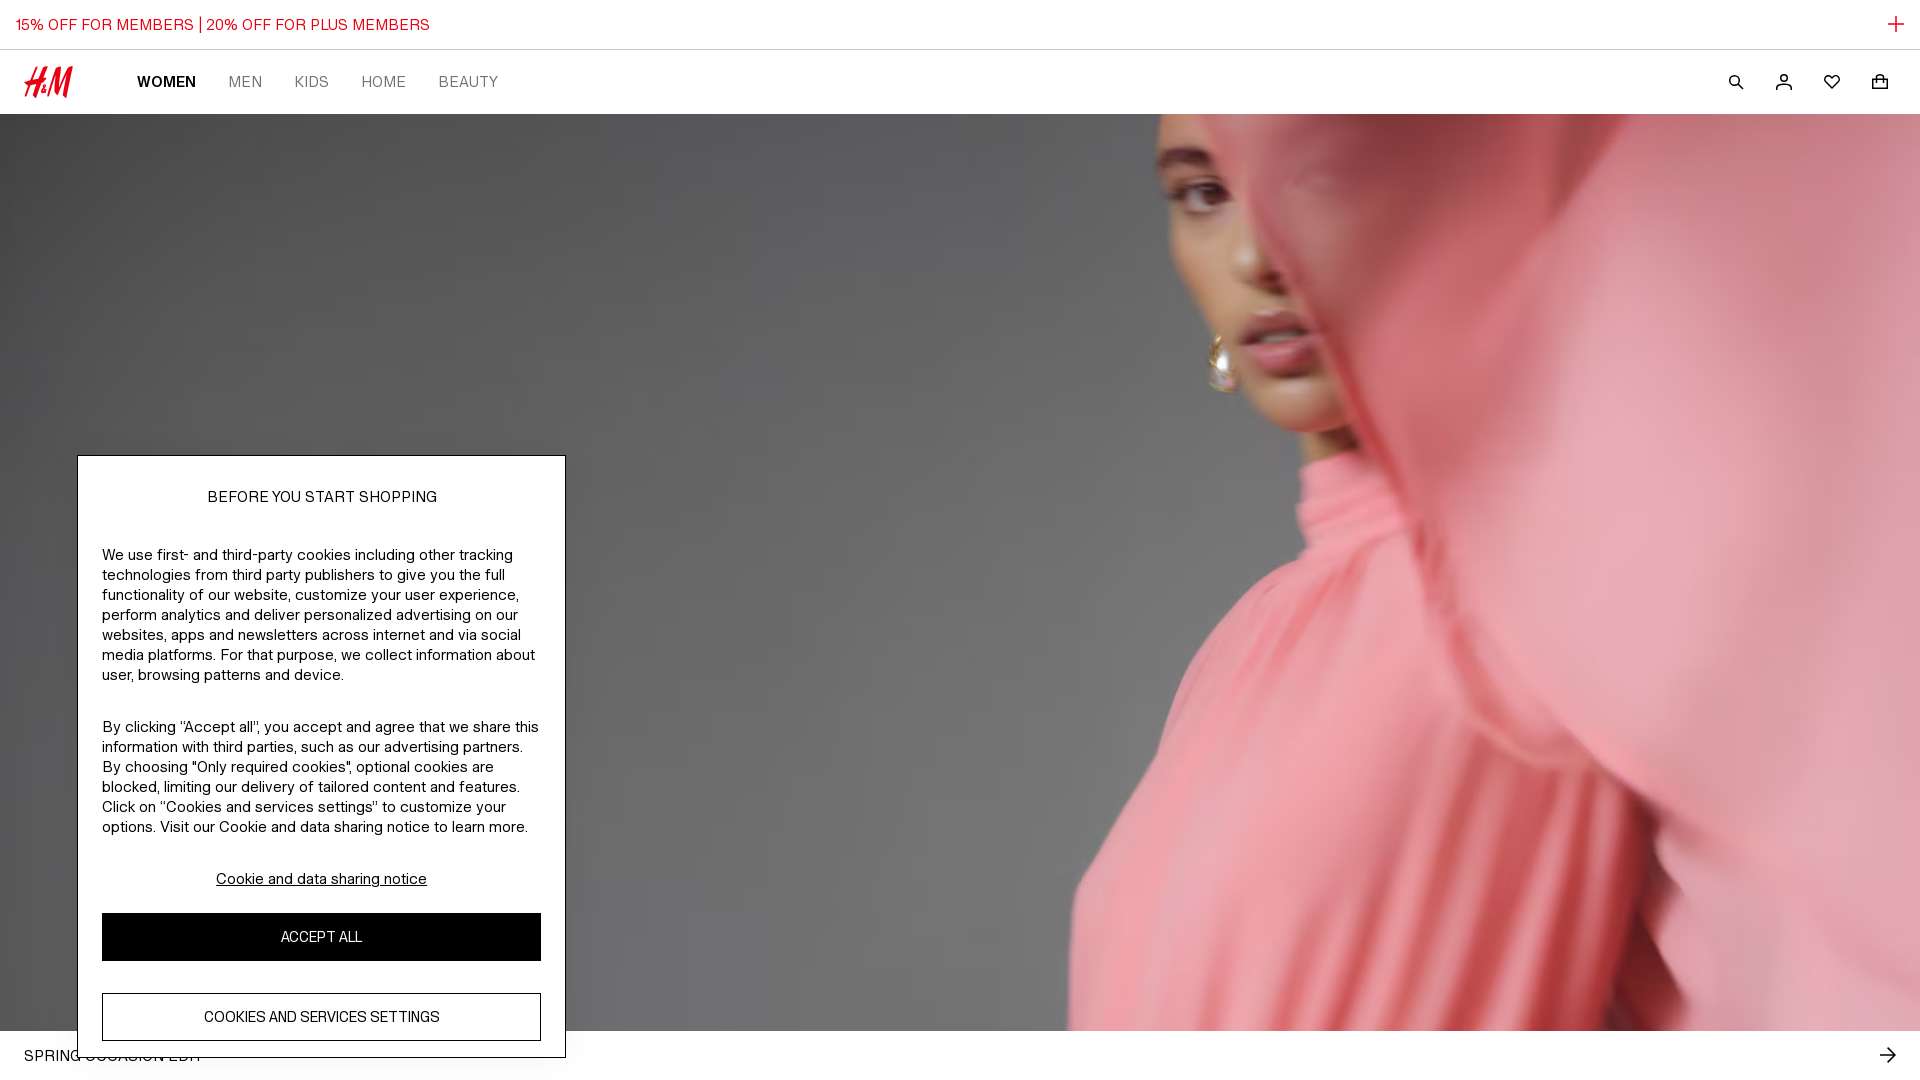

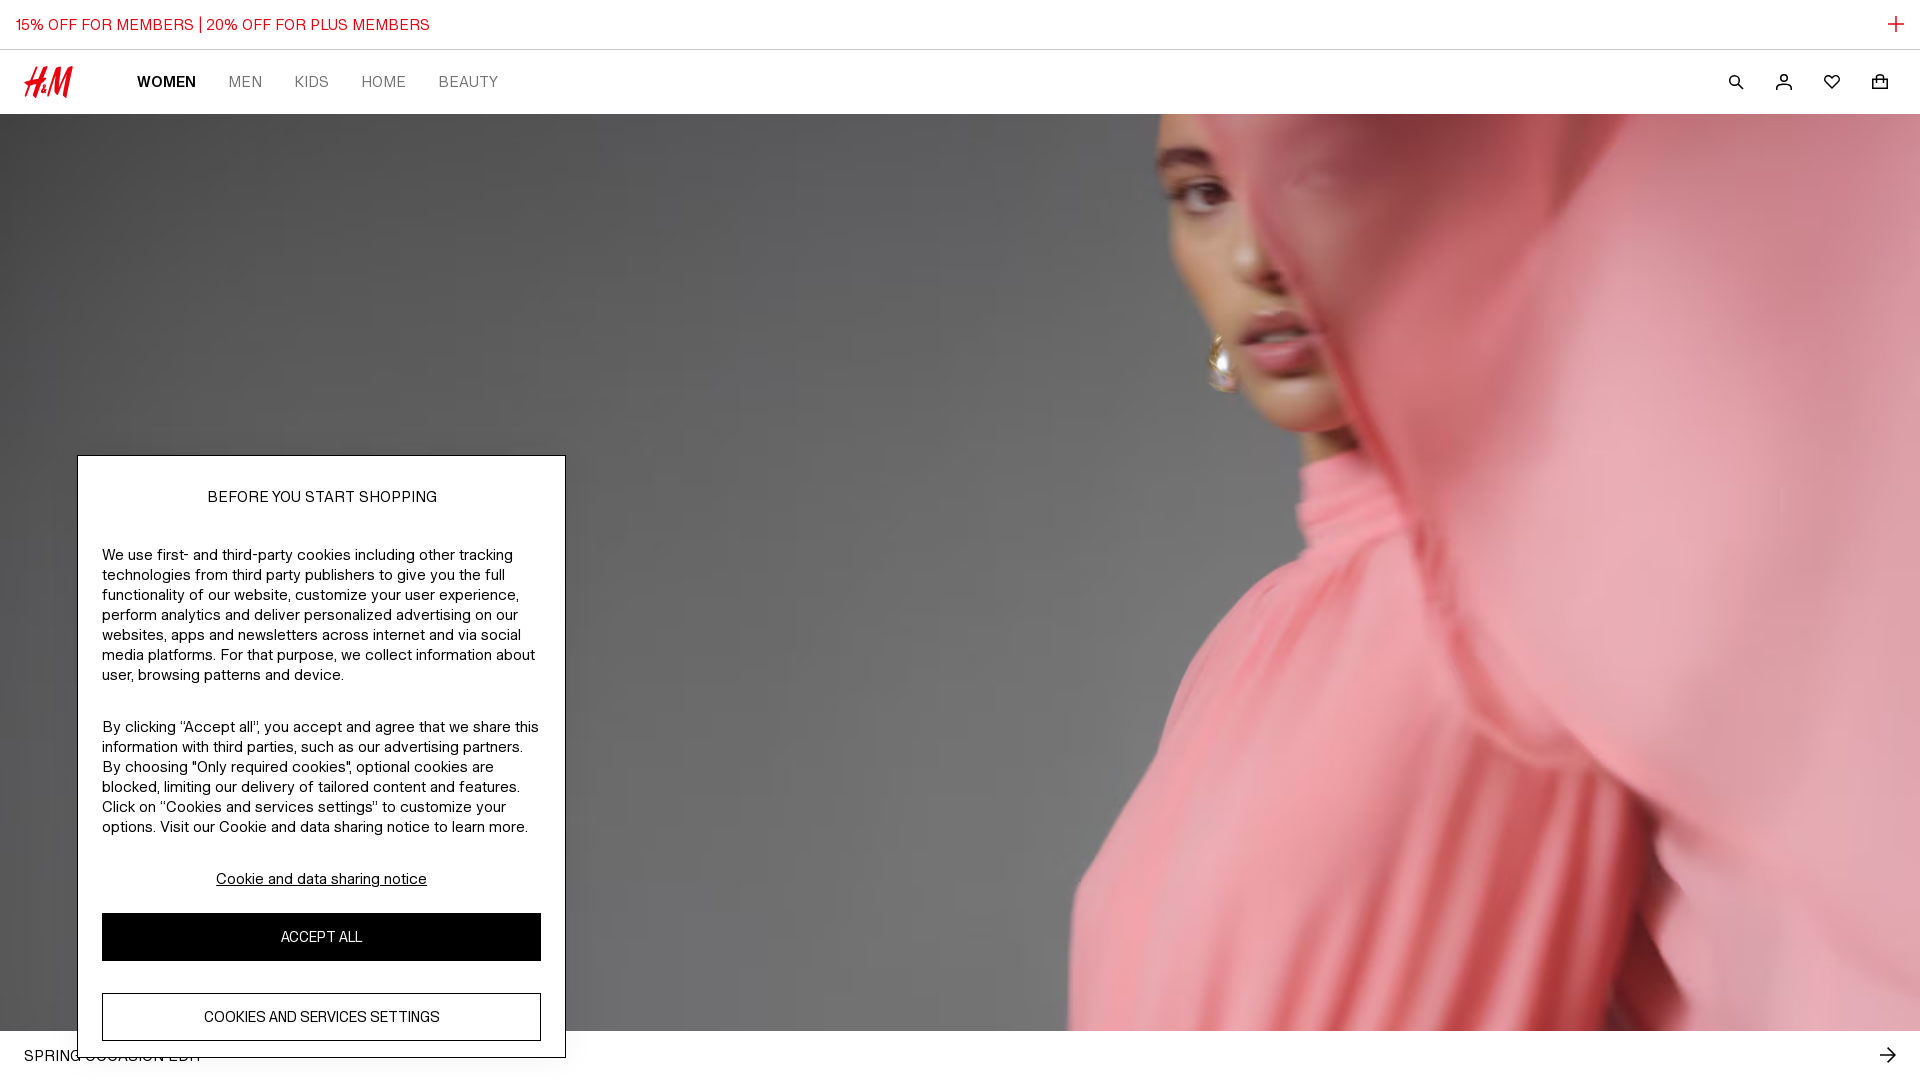